Tests an e-commerce grocery shopping flow by adding specific items (Cucumber, Brocolli, Beetroot) to cart, proceeding to checkout, and applying a promo code

Starting URL: https://rahulshettyacademy.com/seleniumPractise/

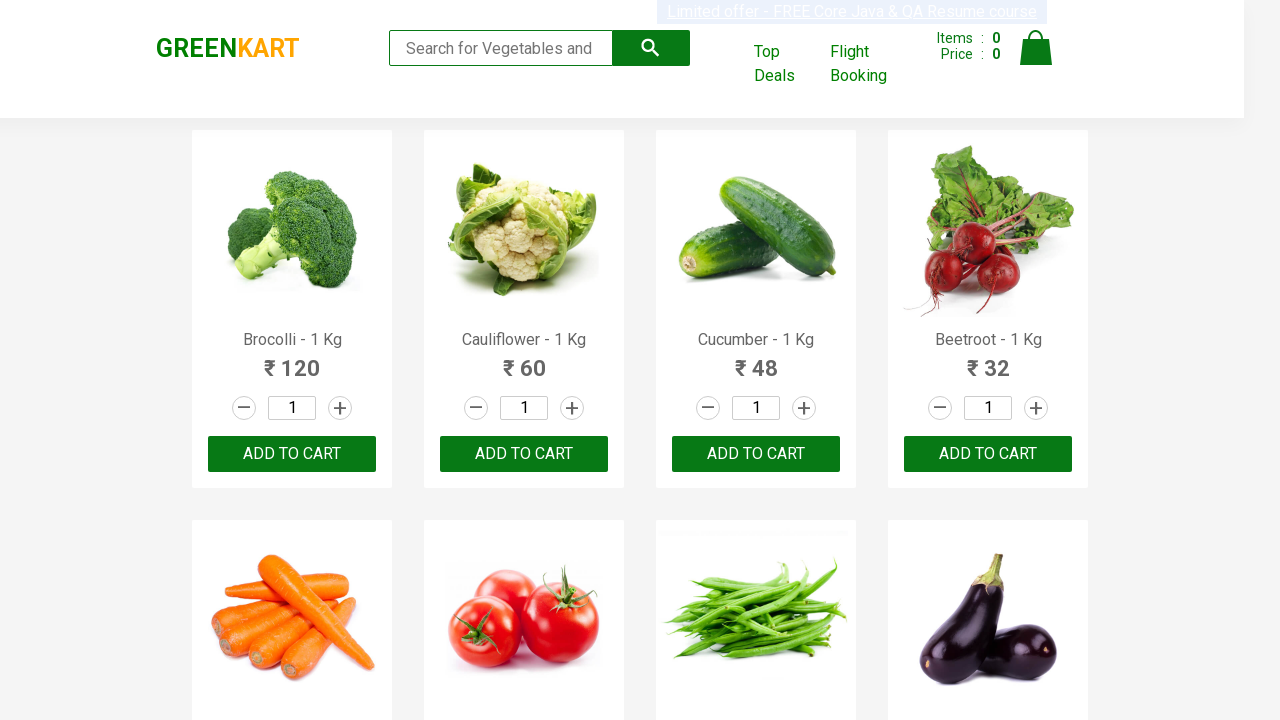

Waited for product names to load on the page
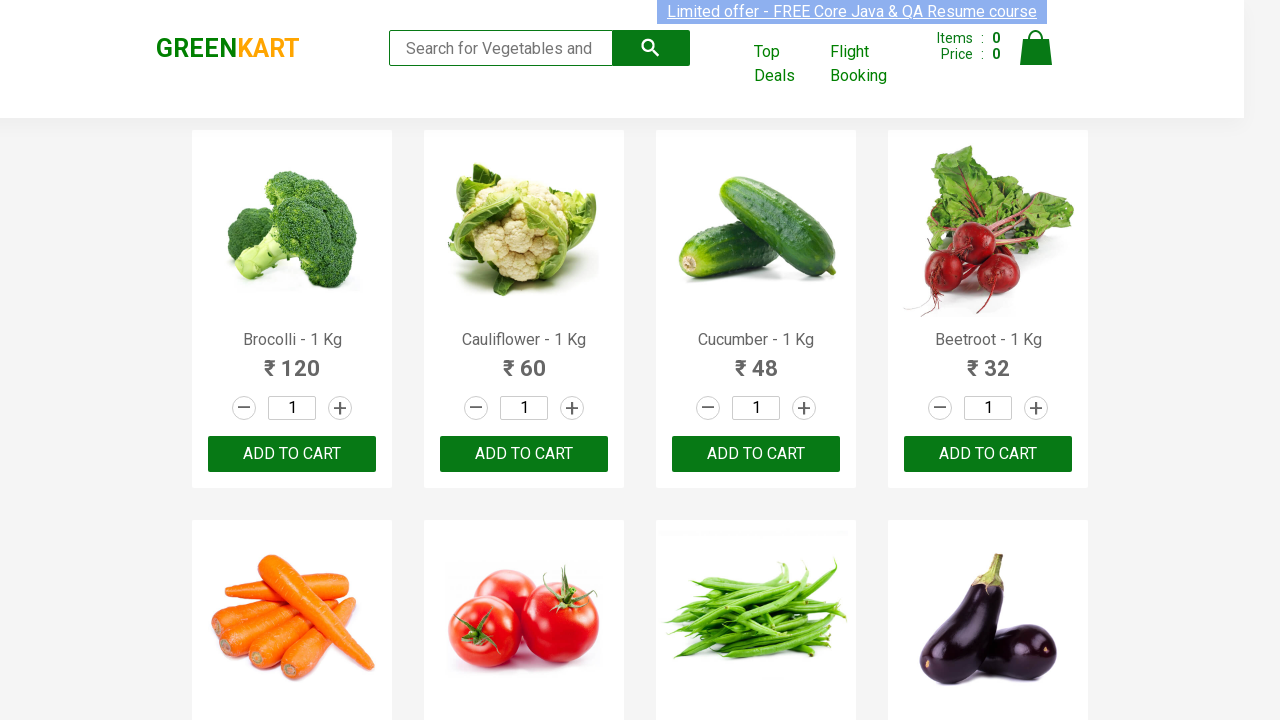

Retrieved all product elements from the page
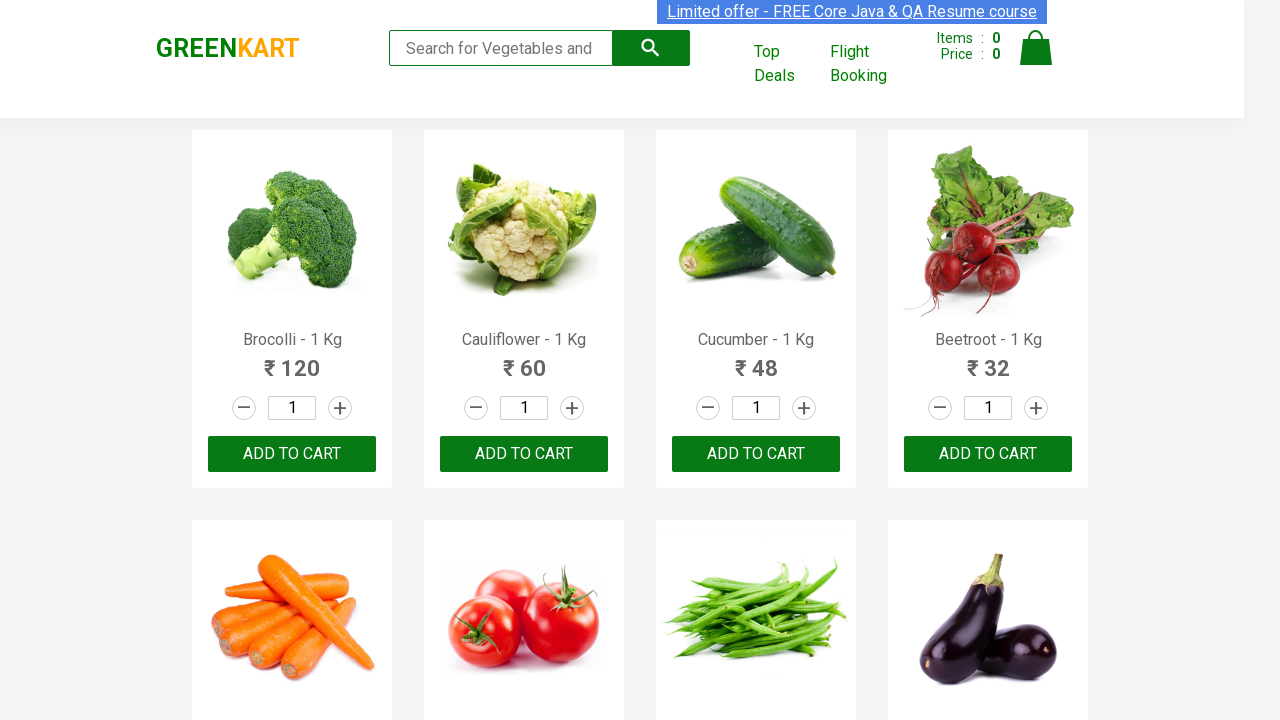

Added Brocolli to cart at (292, 454) on xpath=//div[@class='product-action']/button >> nth=0
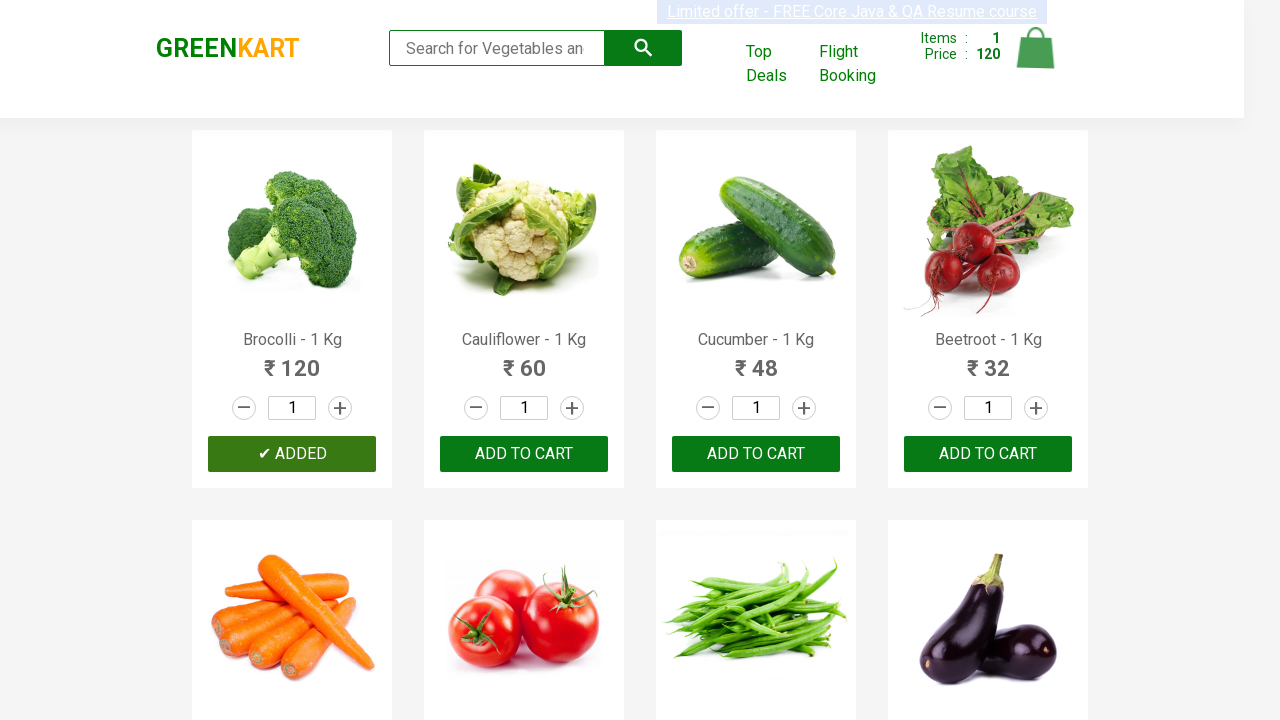

Added Cucumber to cart at (756, 454) on xpath=//div[@class='product-action']/button >> nth=2
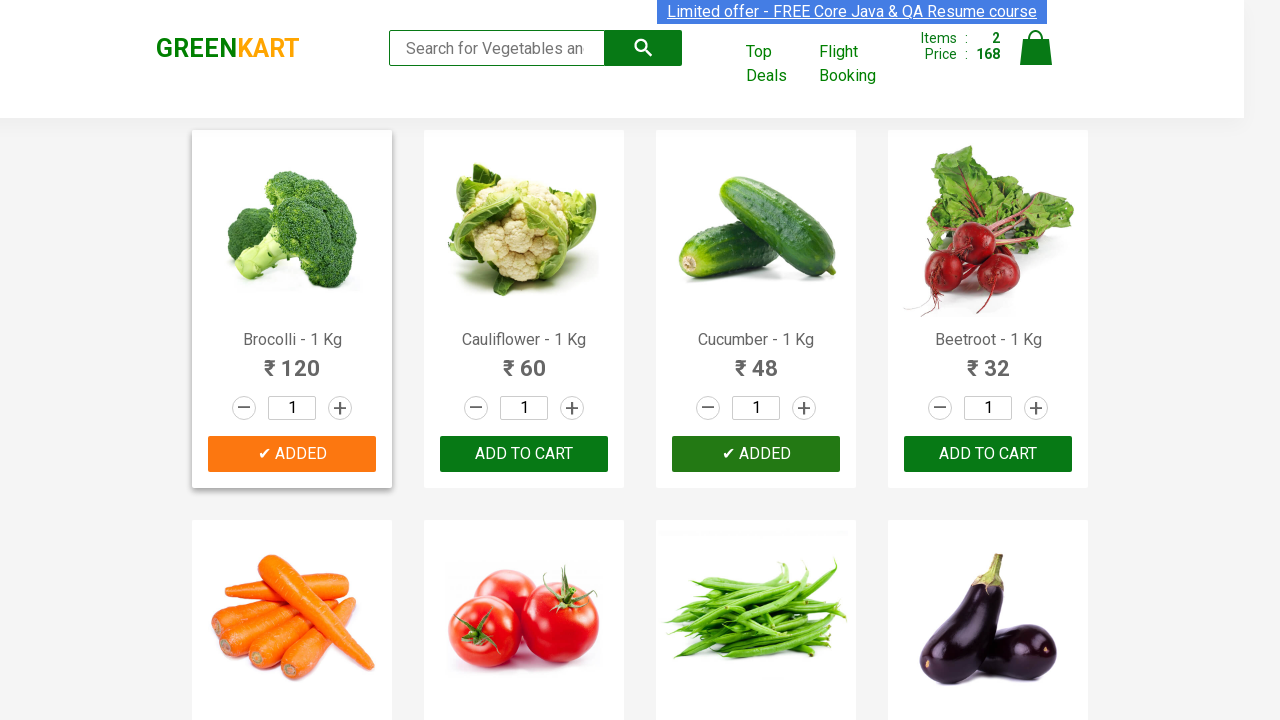

Added Beetroot to cart at (988, 454) on xpath=//div[@class='product-action']/button >> nth=3
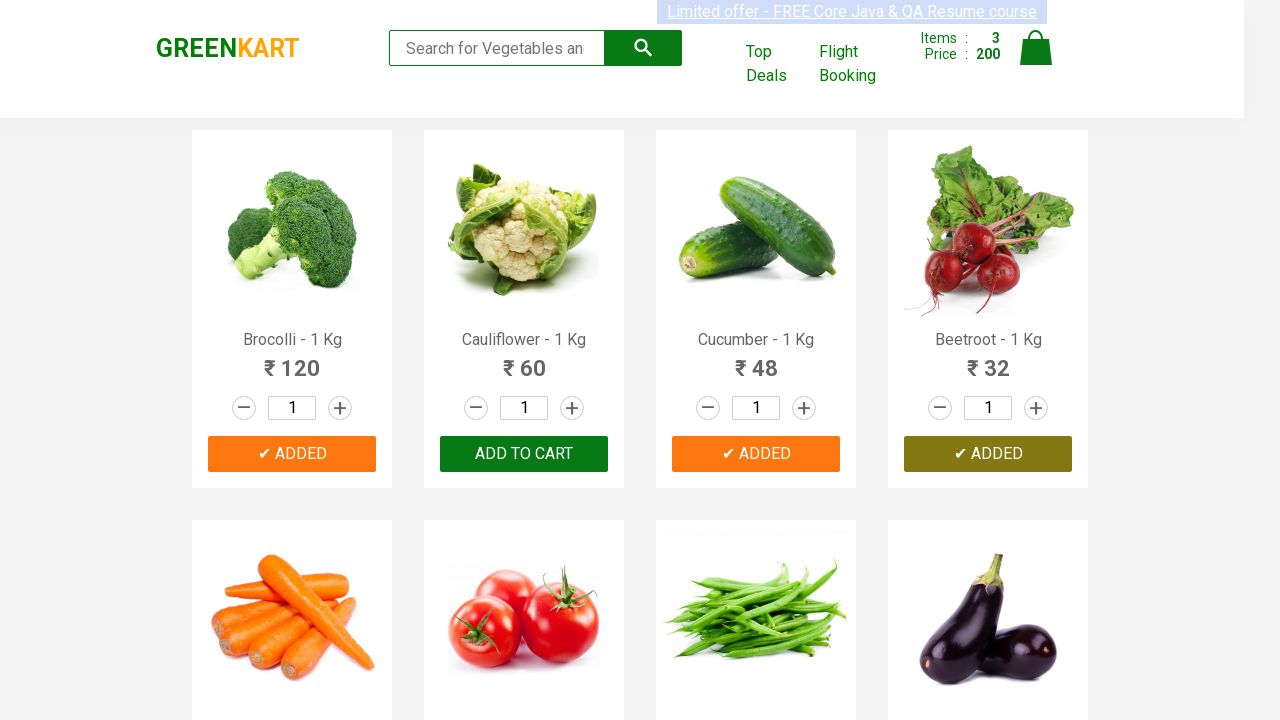

Clicked on cart icon to view cart at (1036, 48) on img[alt='Cart']
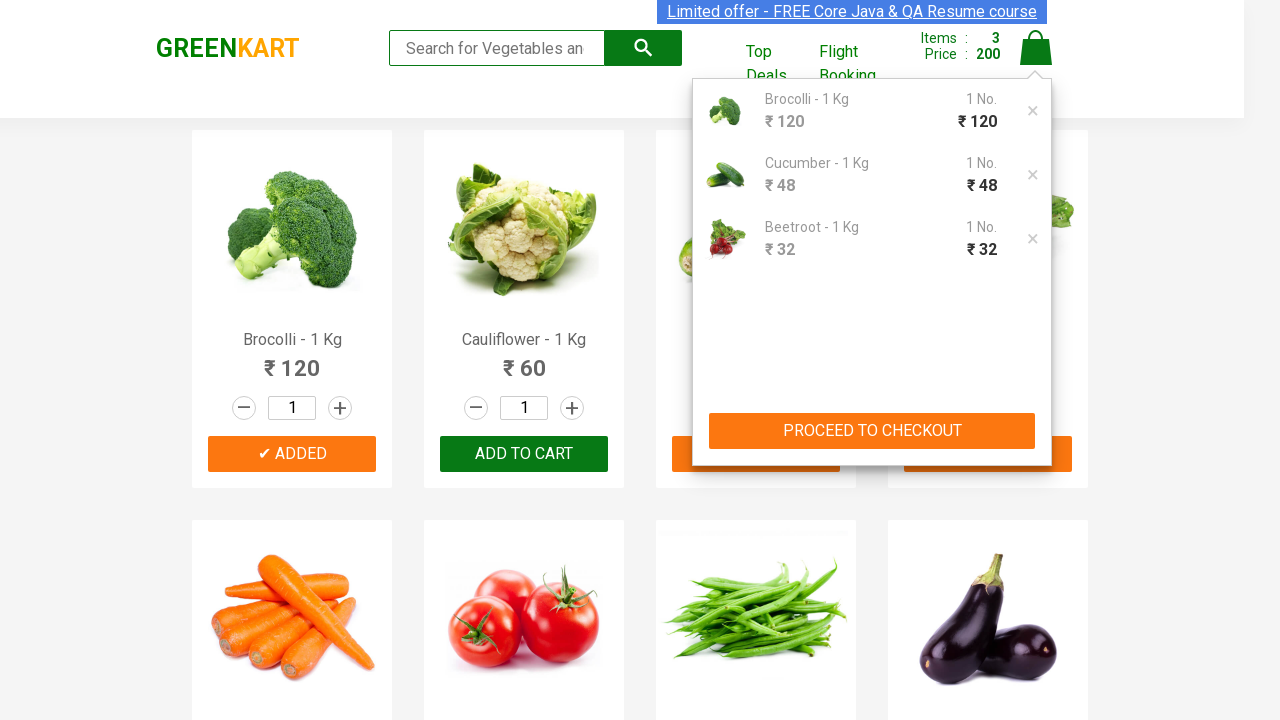

Clicked proceed to checkout button at (872, 431) on xpath=//button[contains(text(),'PROCEED TO CHECKOUT')]
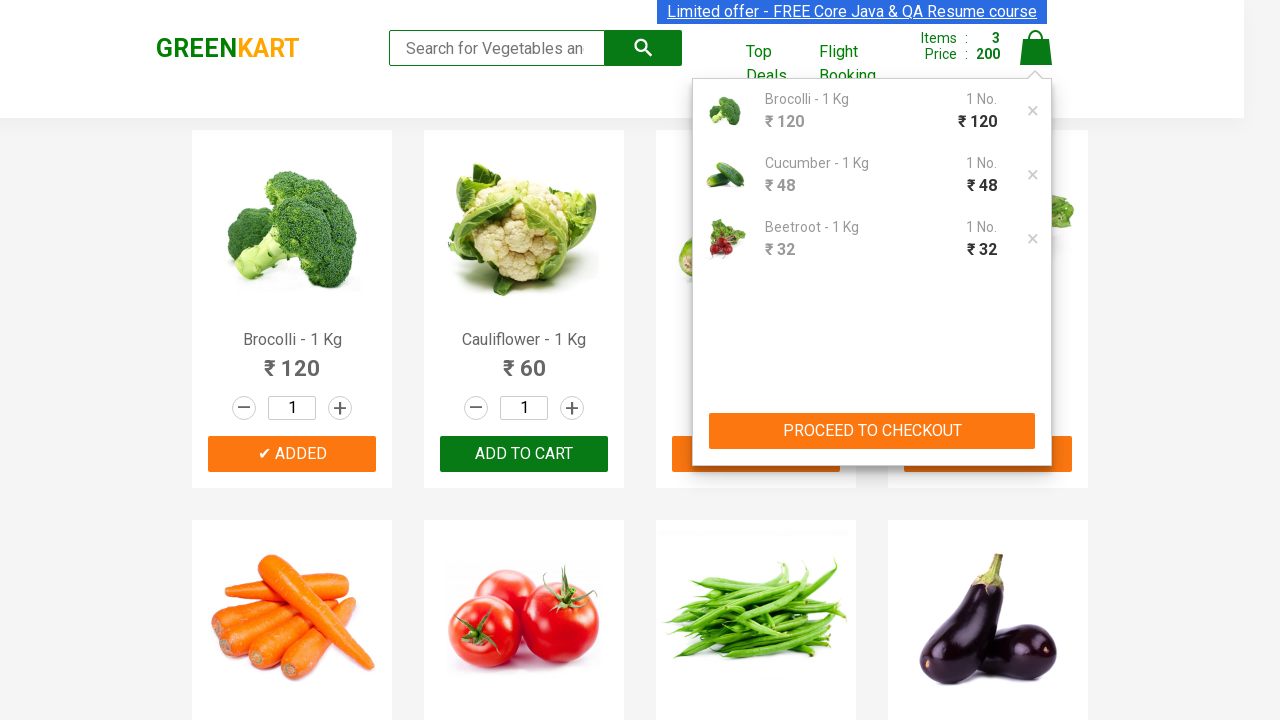

Waited for promo code input field to appear
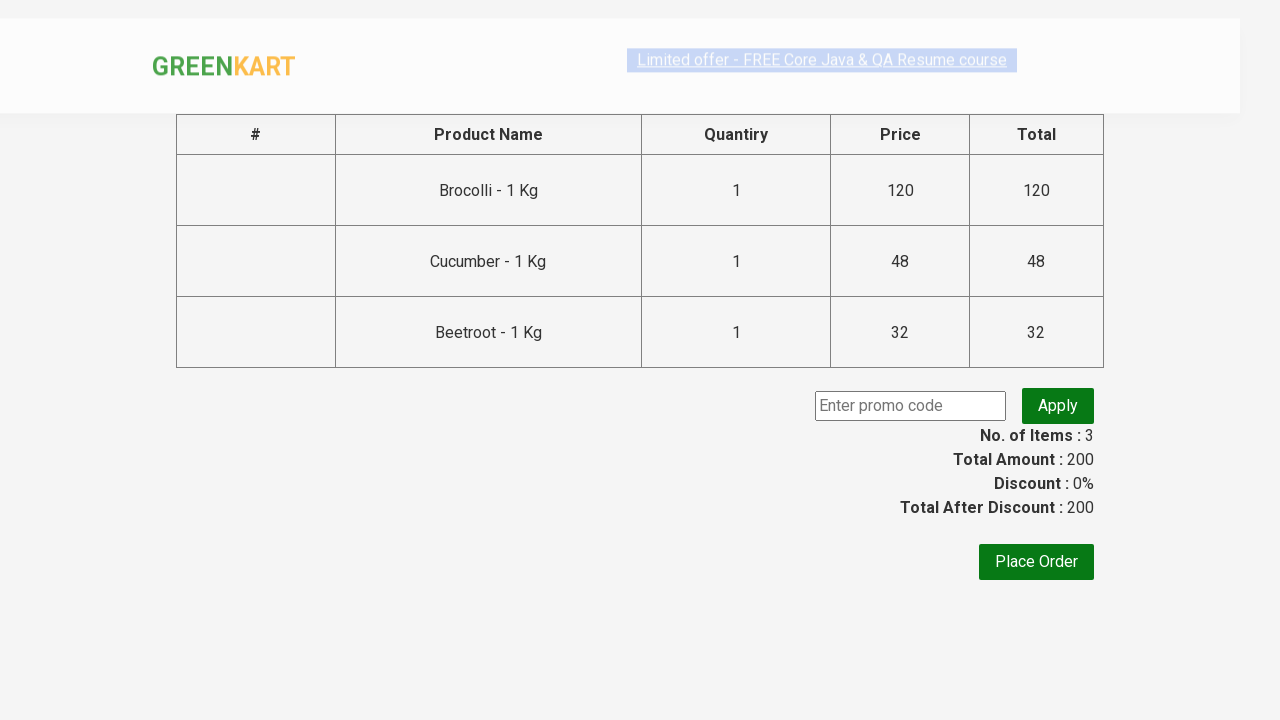

Entered promo code 'rahulshettyacademy' on input.promoCode
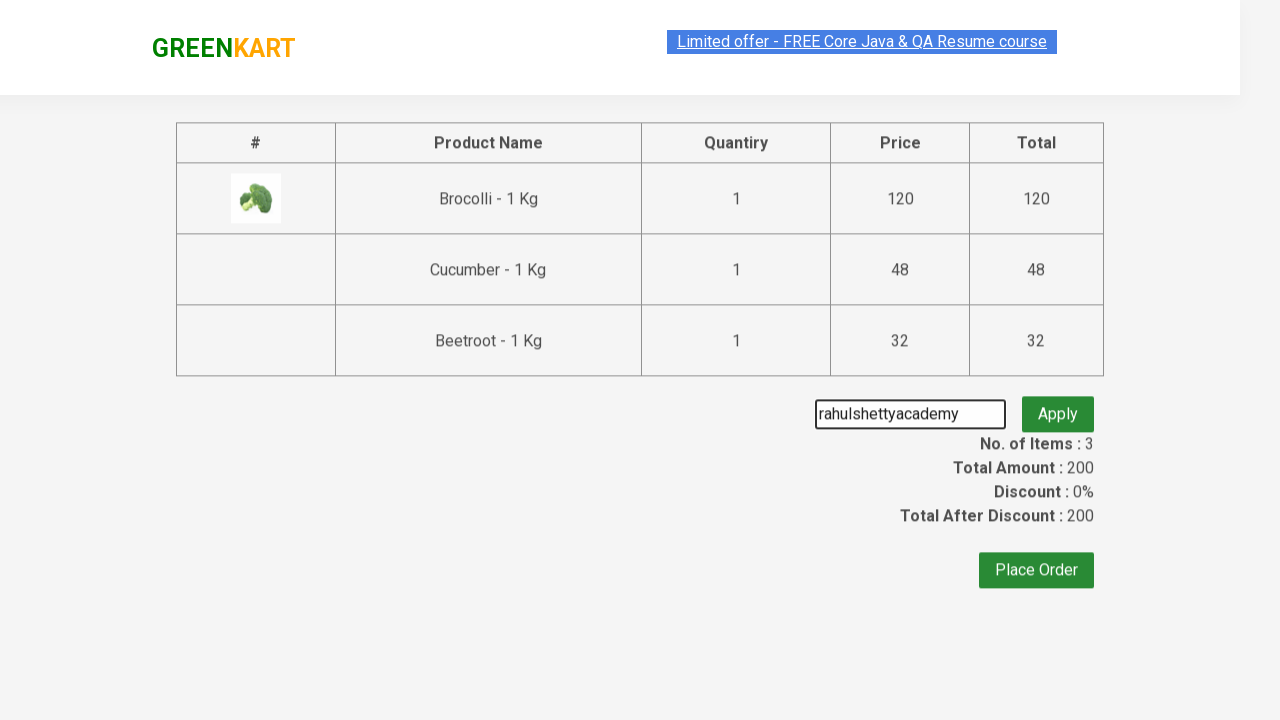

Clicked apply promo button at (1058, 406) on button.promoBtn
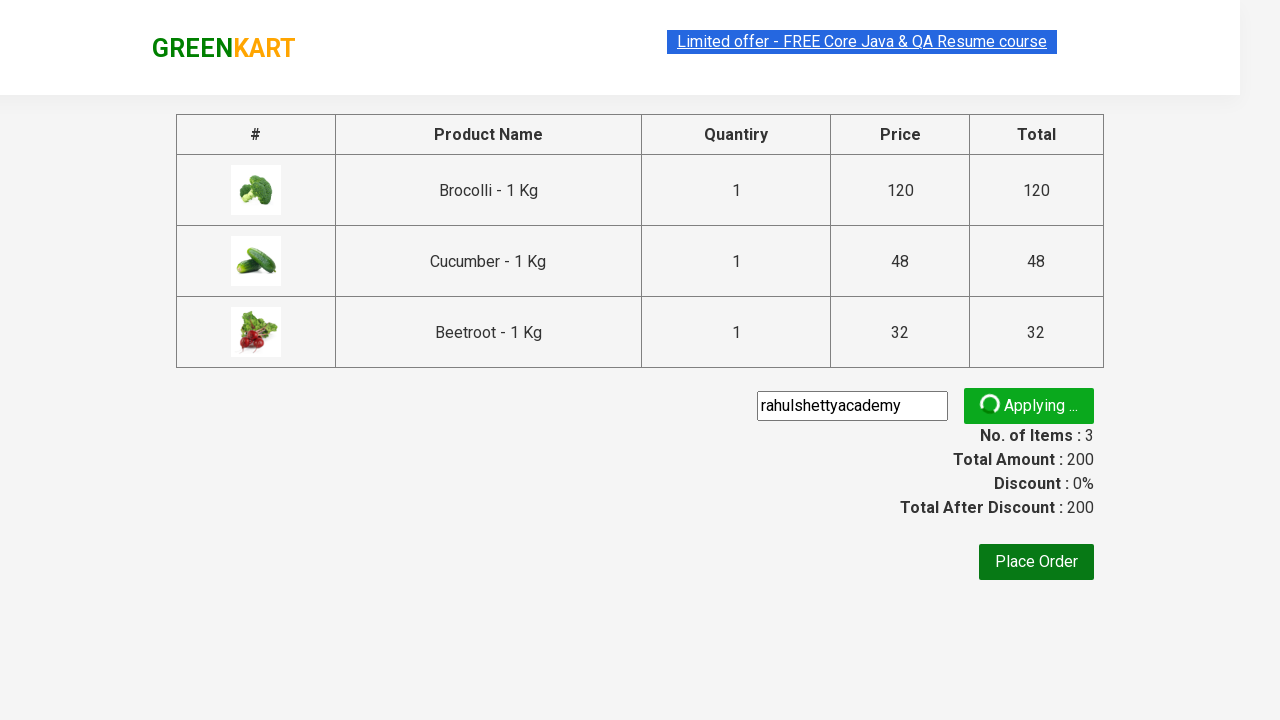

Promo code successfully applied
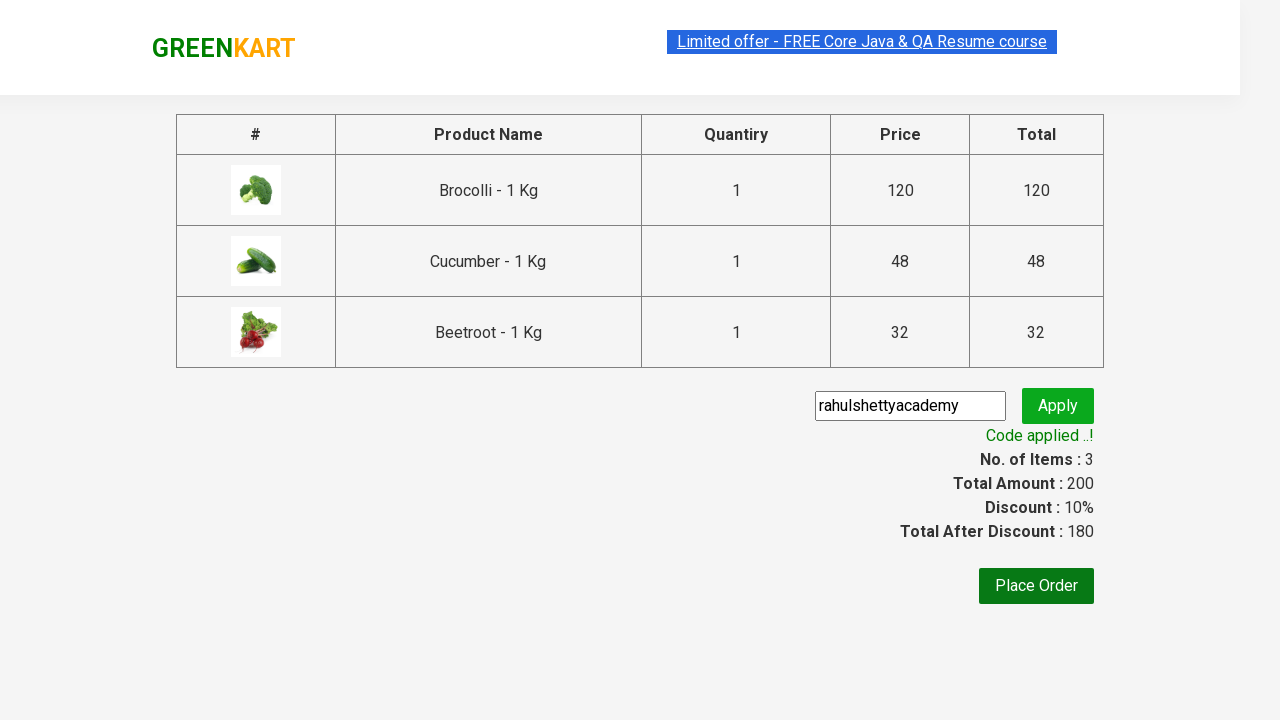

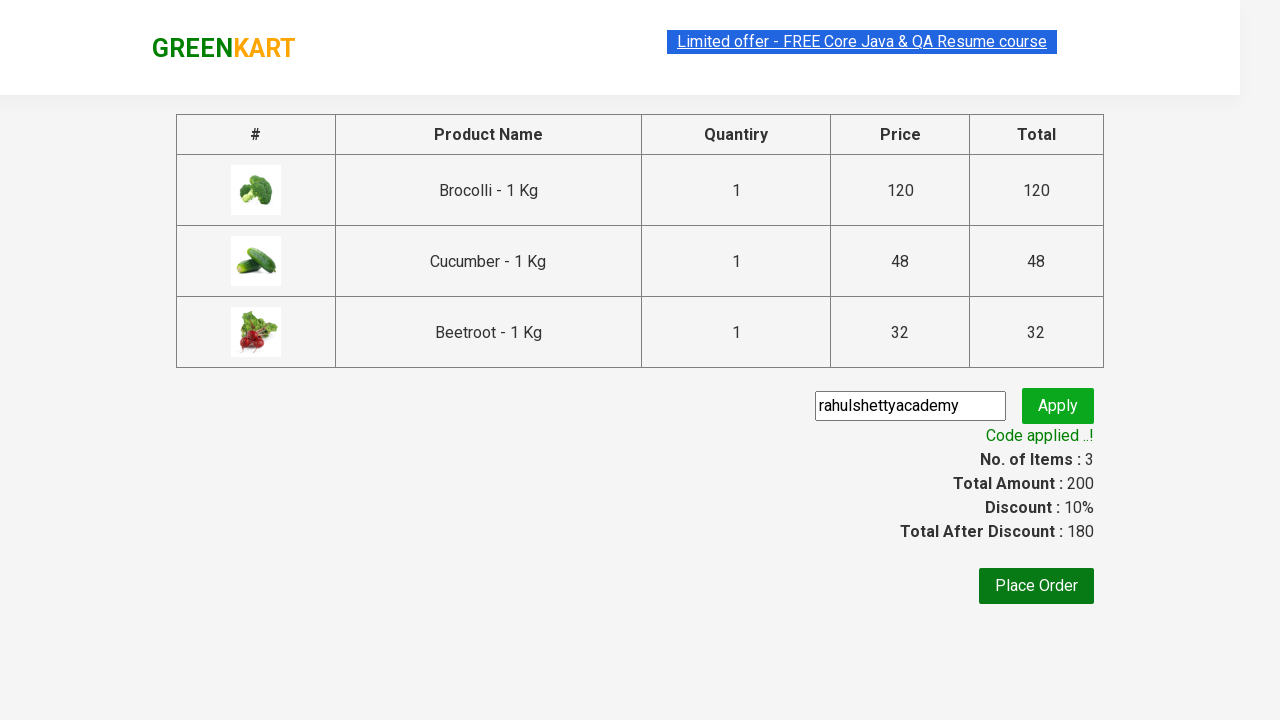